Opens the RedBus homepage and verifies the page loads successfully

Starting URL: https://www.redbus.com/

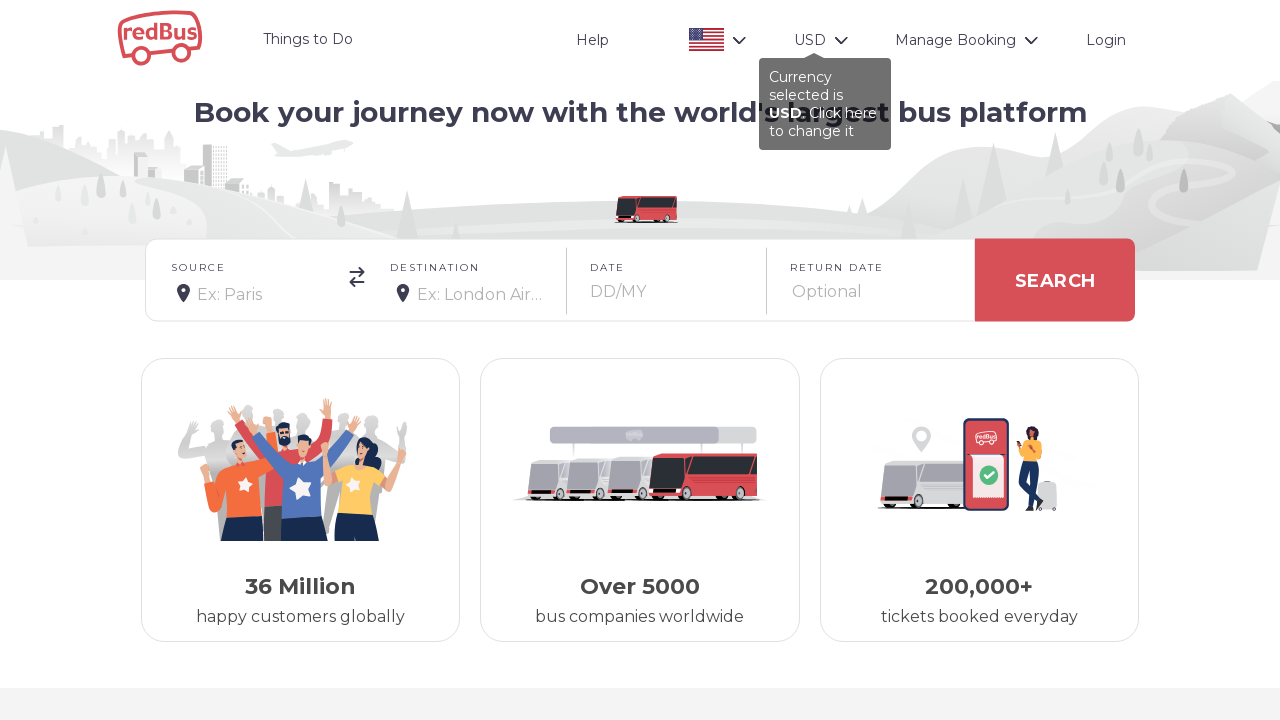

RedBus homepage loaded - DOM content ready
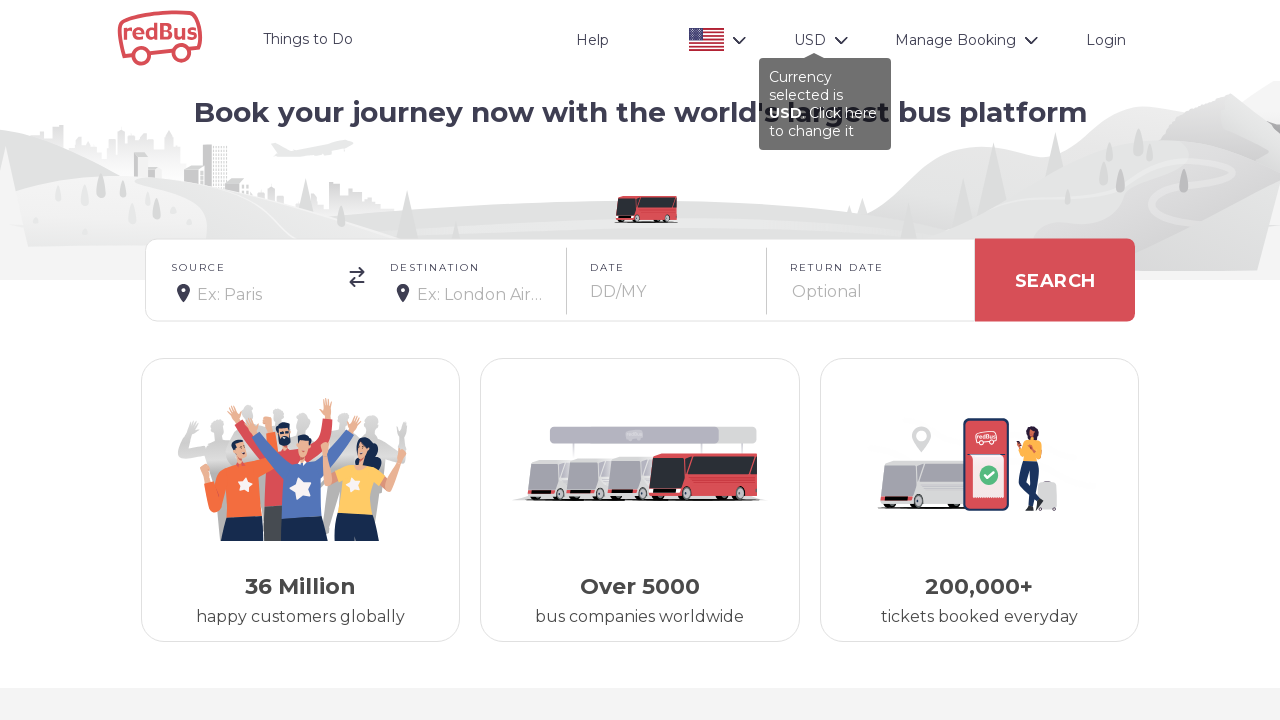

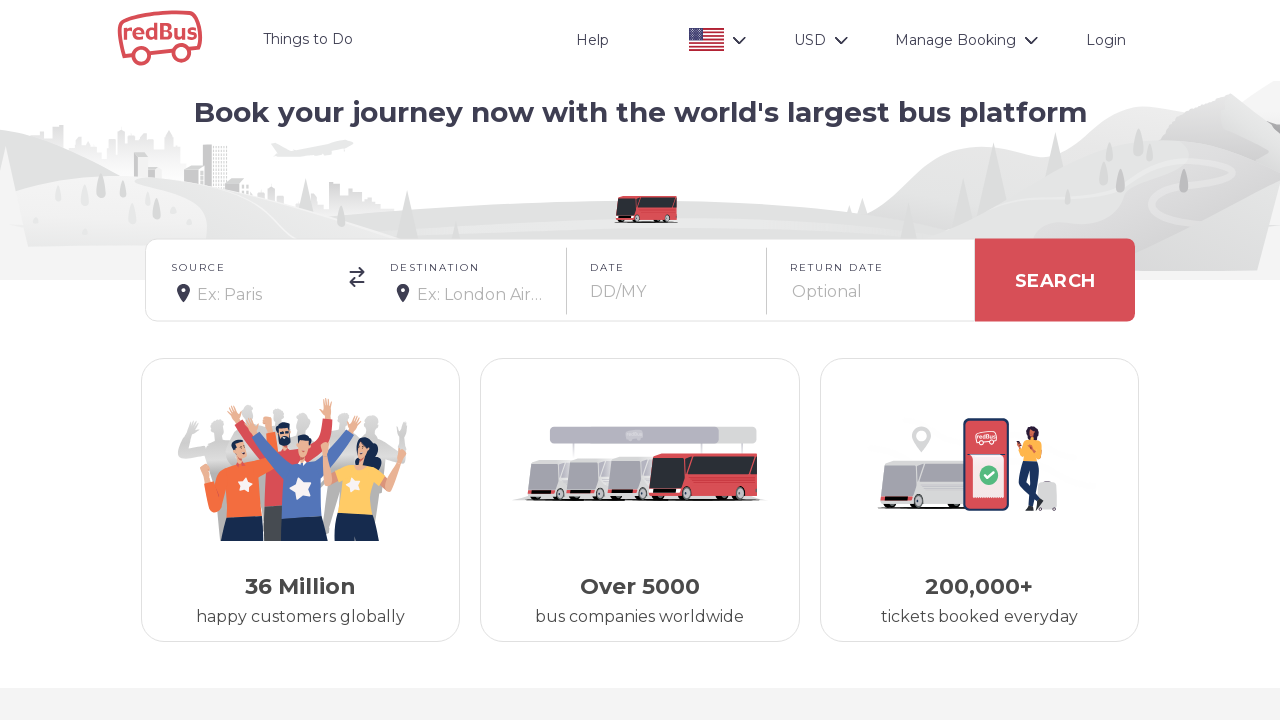